Tests that clicking the login button with empty username and password fields displays the error message "Epic sadface: Username is required"

Starting URL: https://www.saucedemo.com/

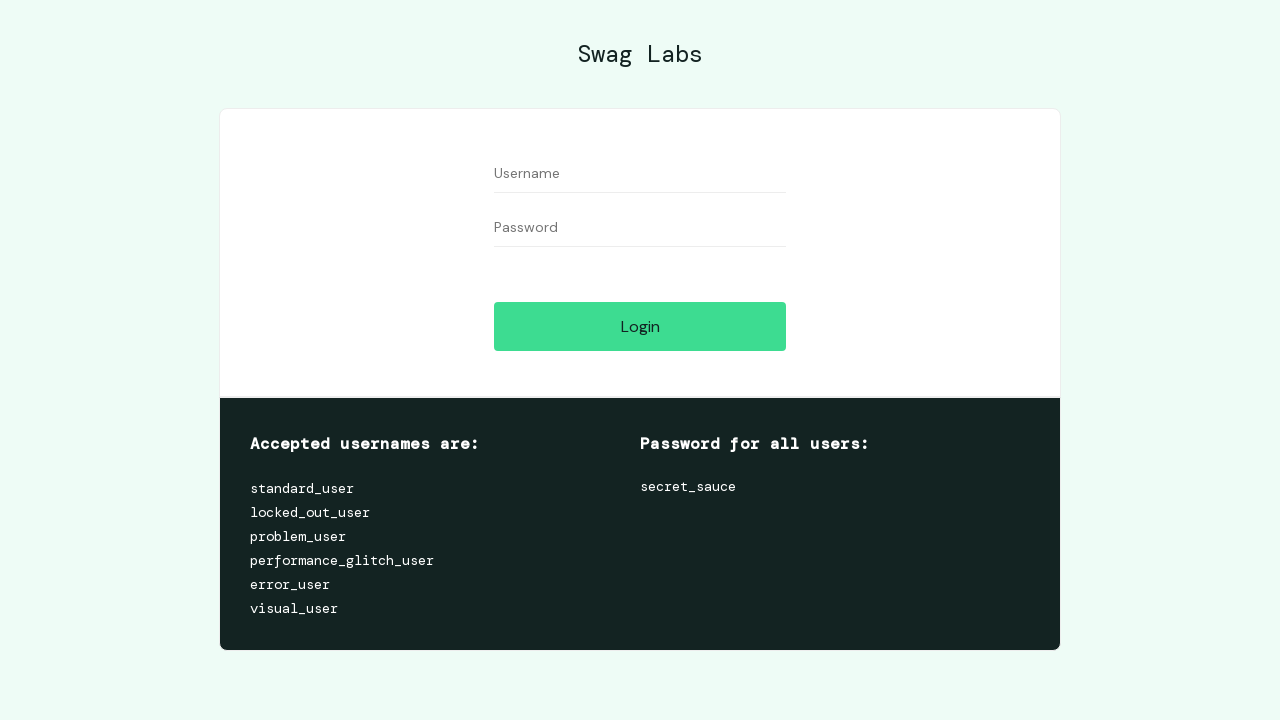

Clicked login button with empty username and password fields at (640, 326) on #login-button
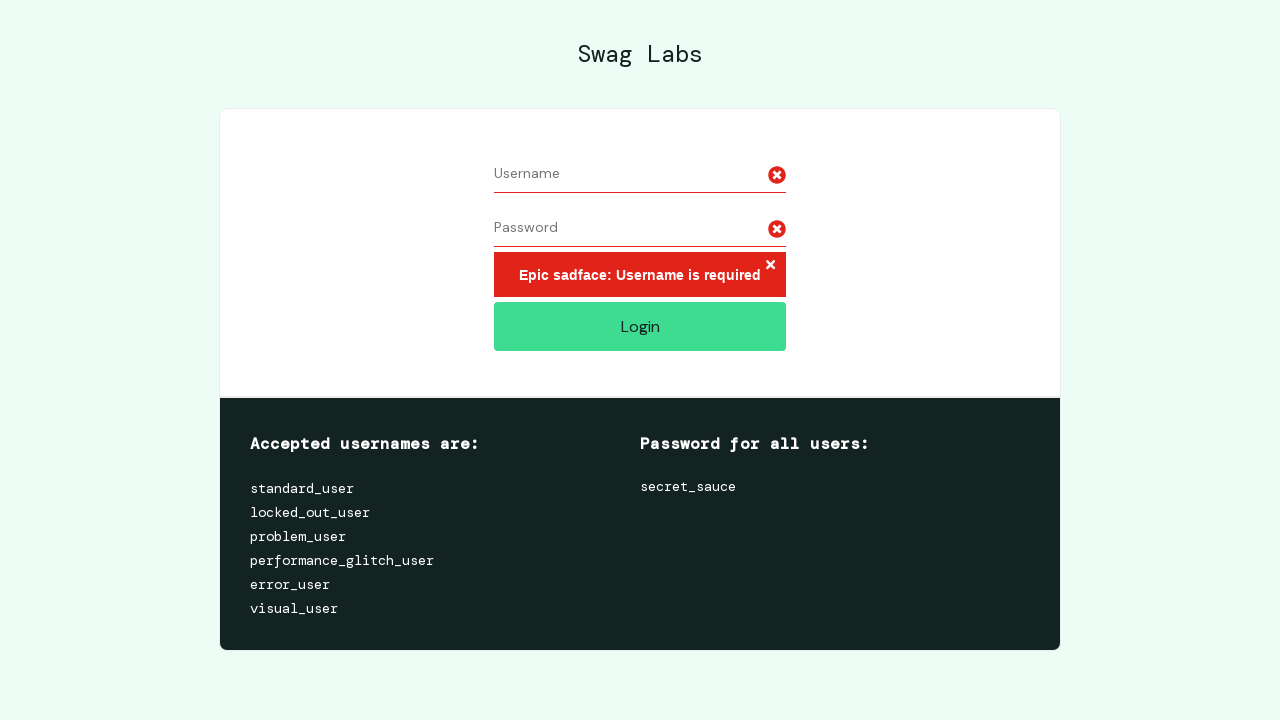

Error message container appeared
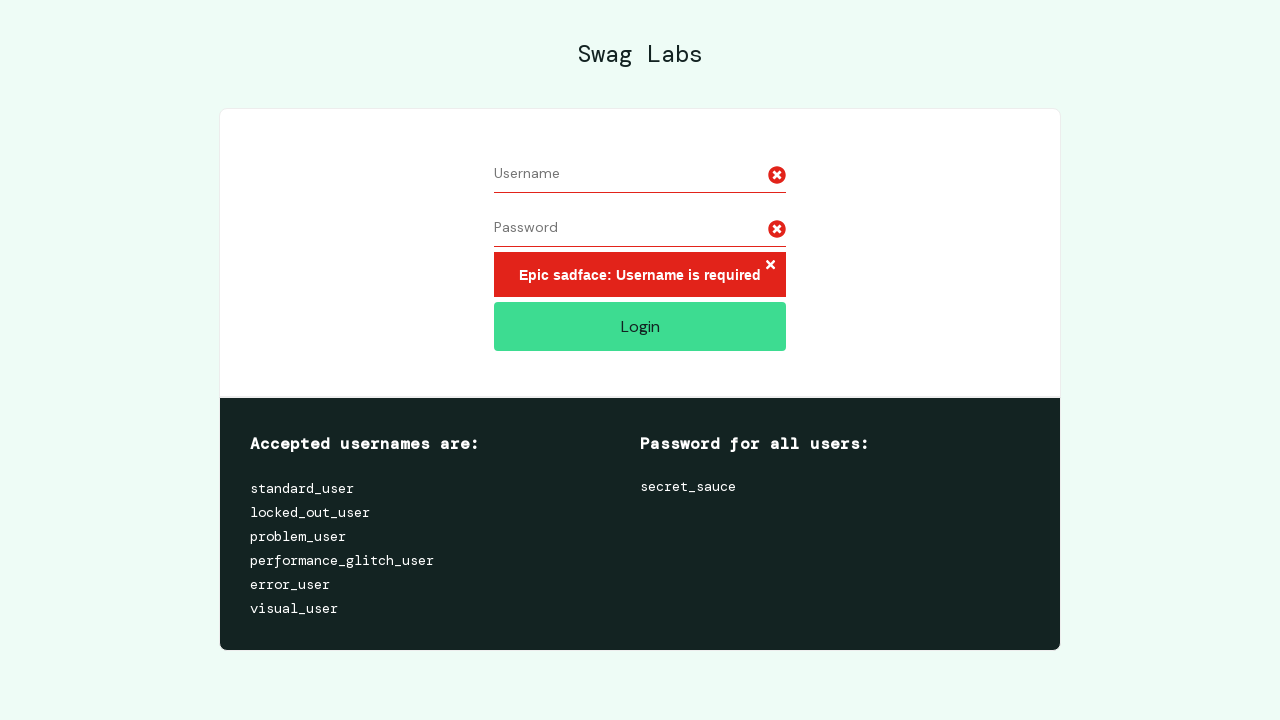

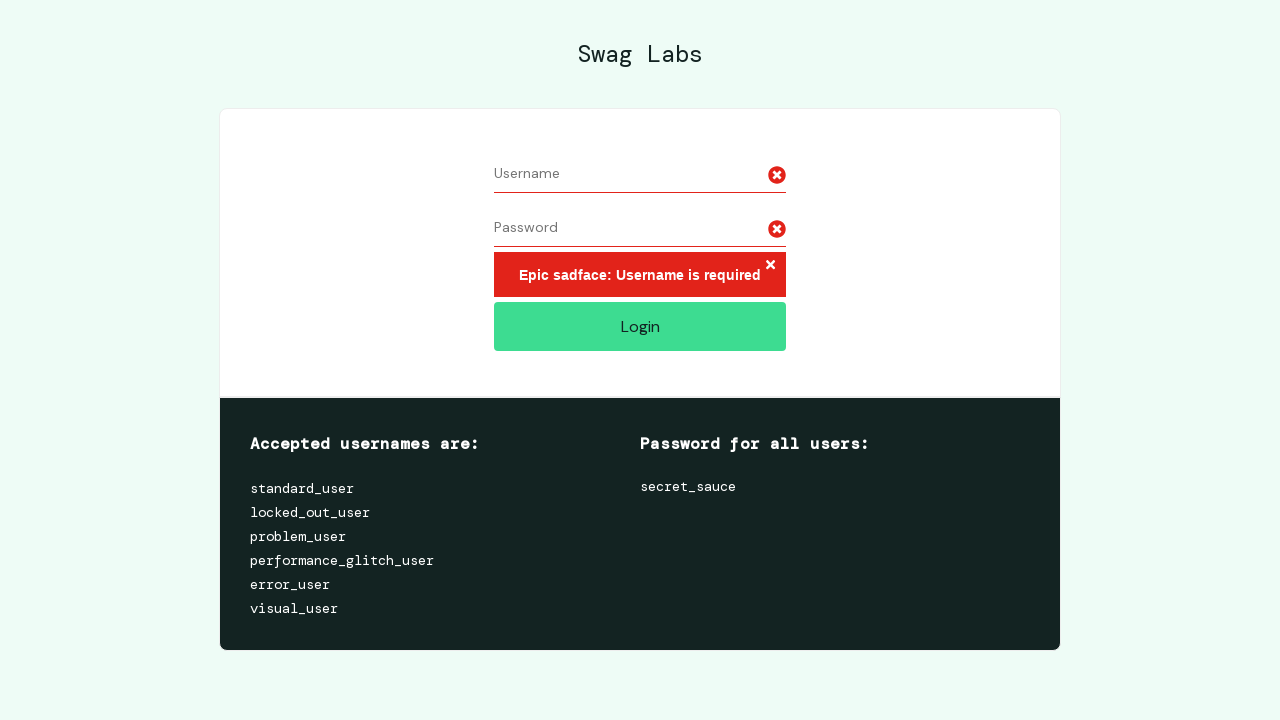